Tests hover action functionality (duplicate of ActionsClassHover) by moving mouse over a button and clicking the revealed "Top" link

Starting URL: https://rahulshettyacademy.com/AutomationPractice

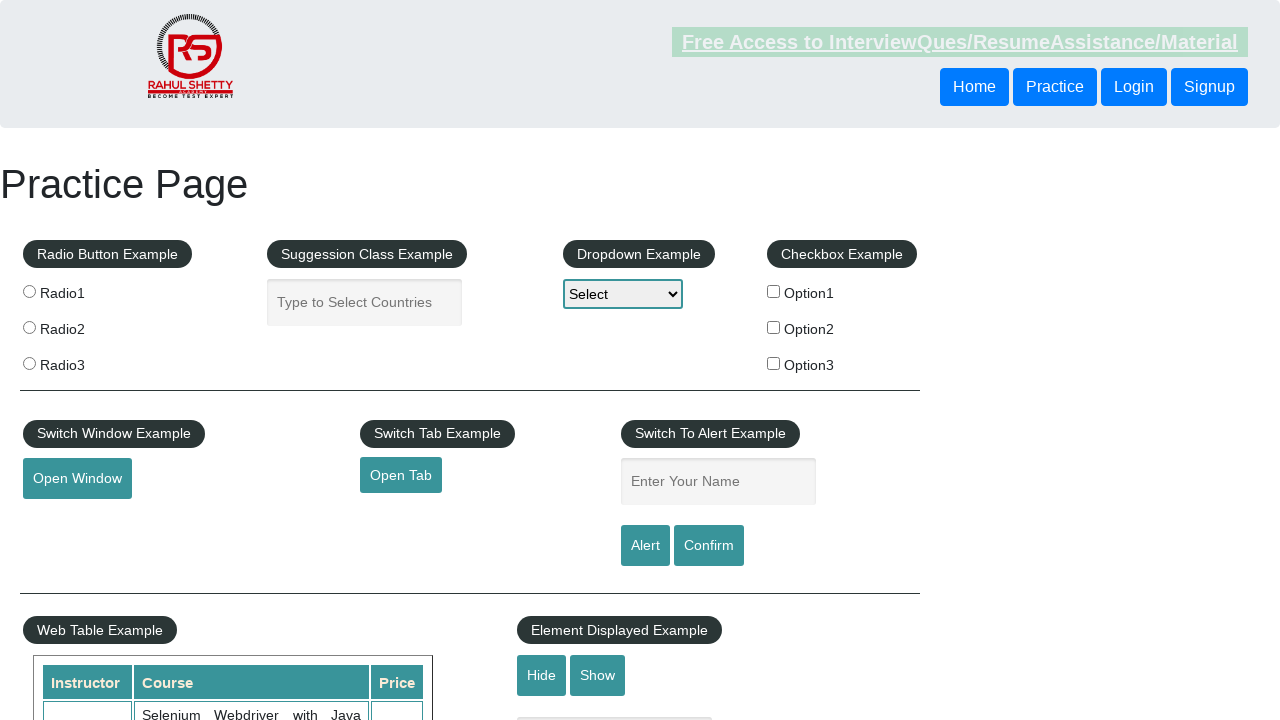

Hovered over the Mouse Hover button to reveal hidden links at (83, 361) on xpath=//button[contains(text(),'Hover')]
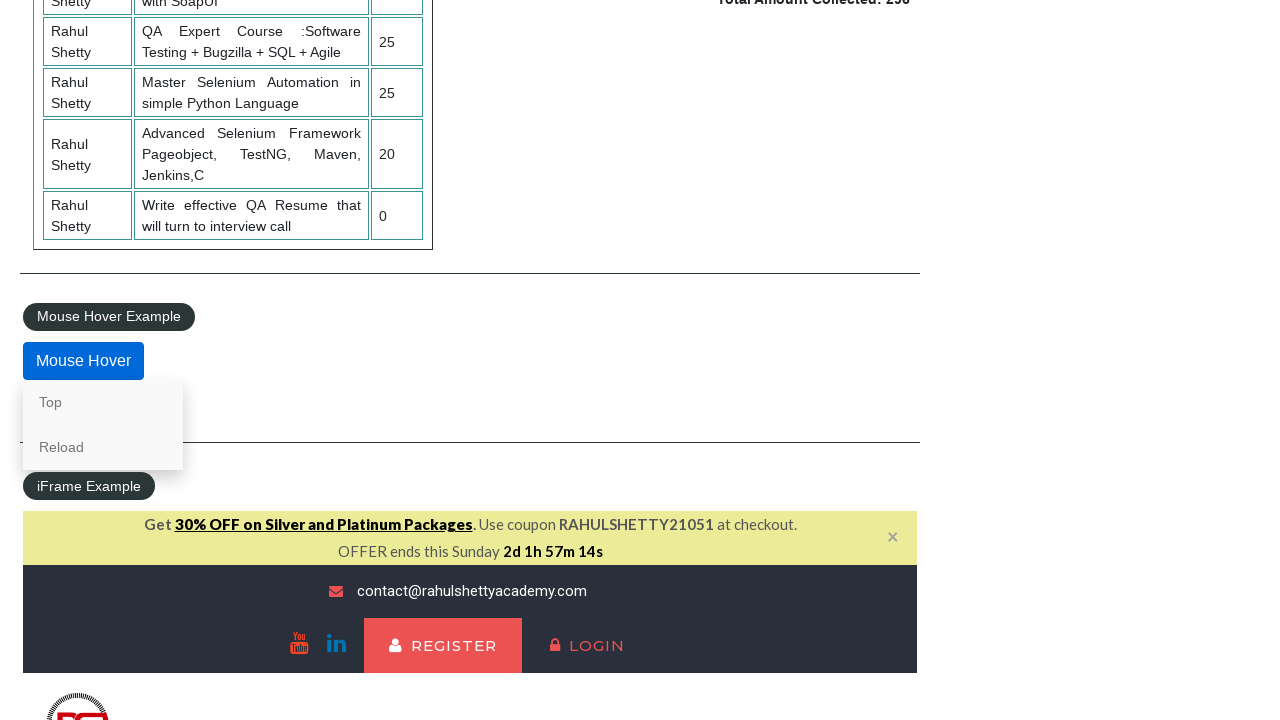

Clicked on the 'Top' link that was revealed by hovering at (103, 402) on xpath=//div/a[contains(text(),'Top')]
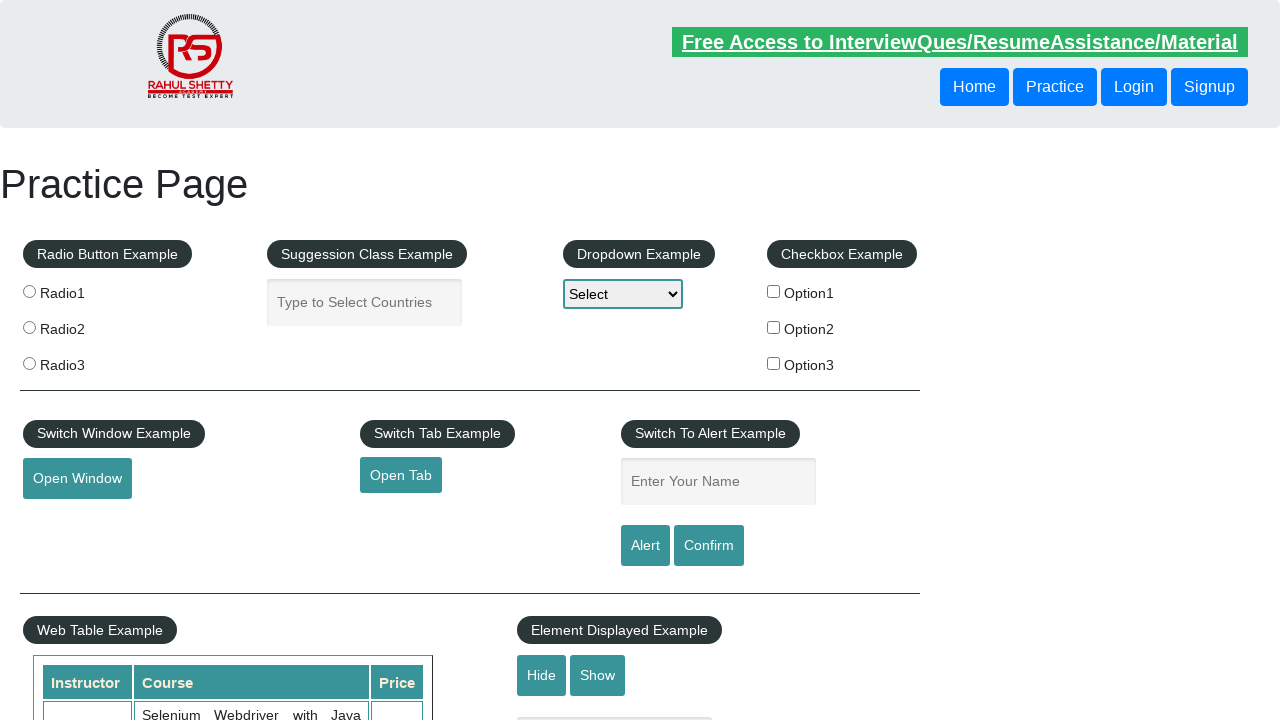

Navigation to page anchor #top completed
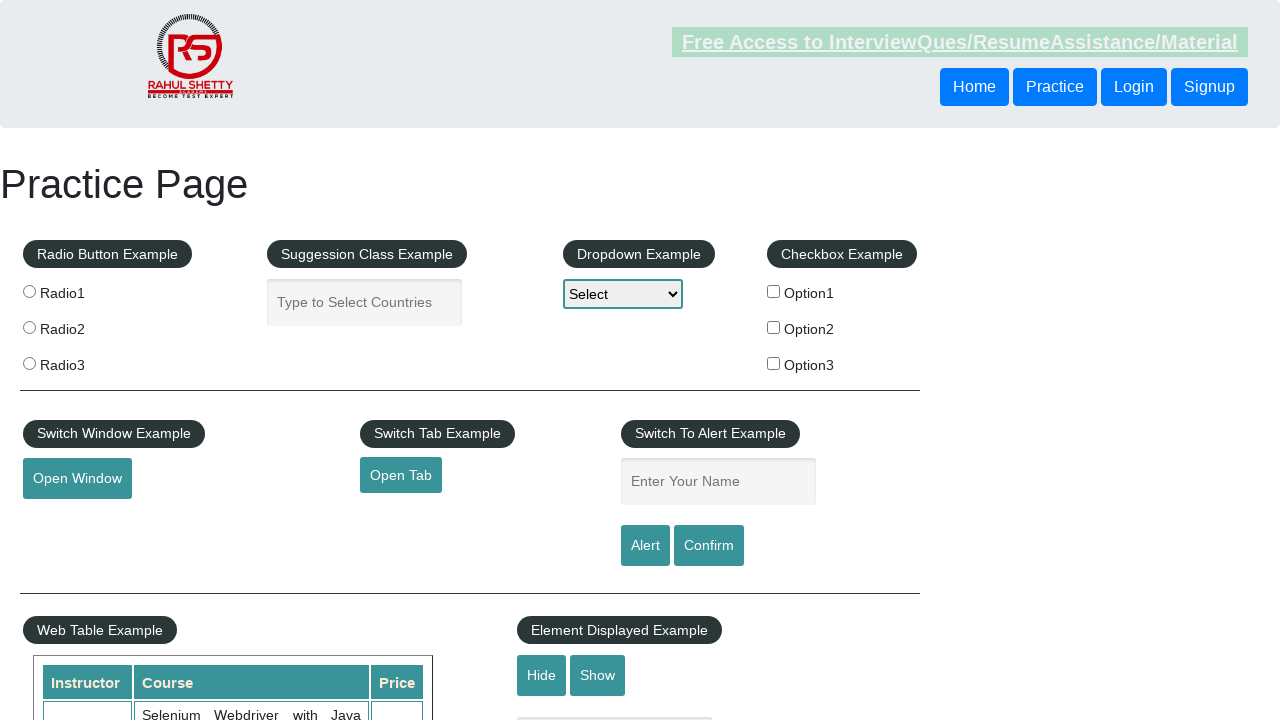

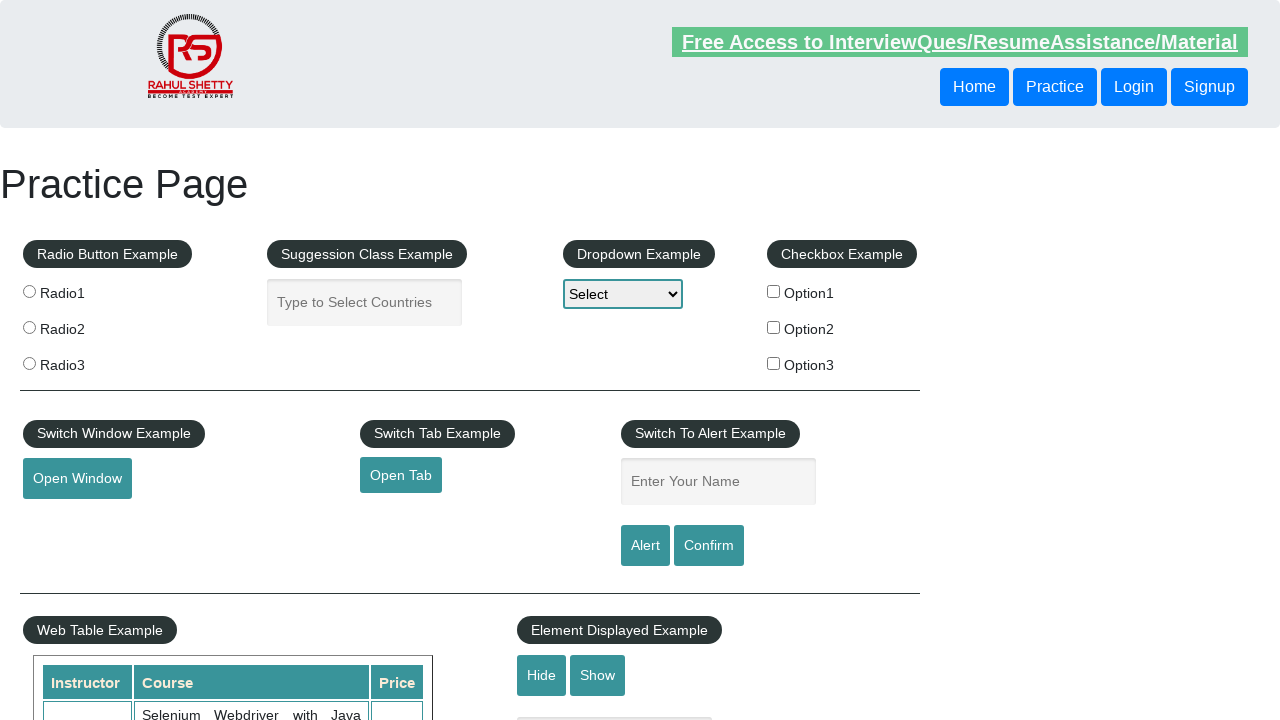